Tests dropdown selection functionality on the Semantic UI documentation page by locating a dropdown element and selecting an option

Starting URL: https://semantic-ui.com/modules/dropdown.html

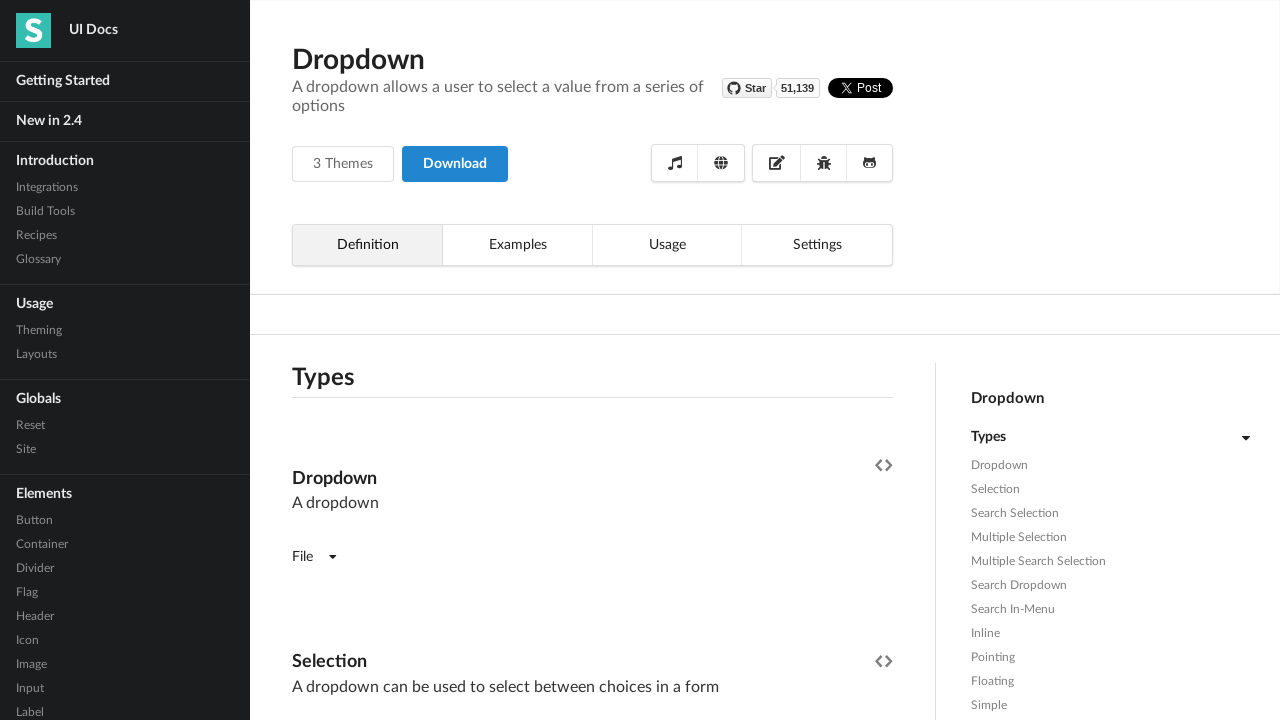

Located dropdown element on Semantic UI documentation page
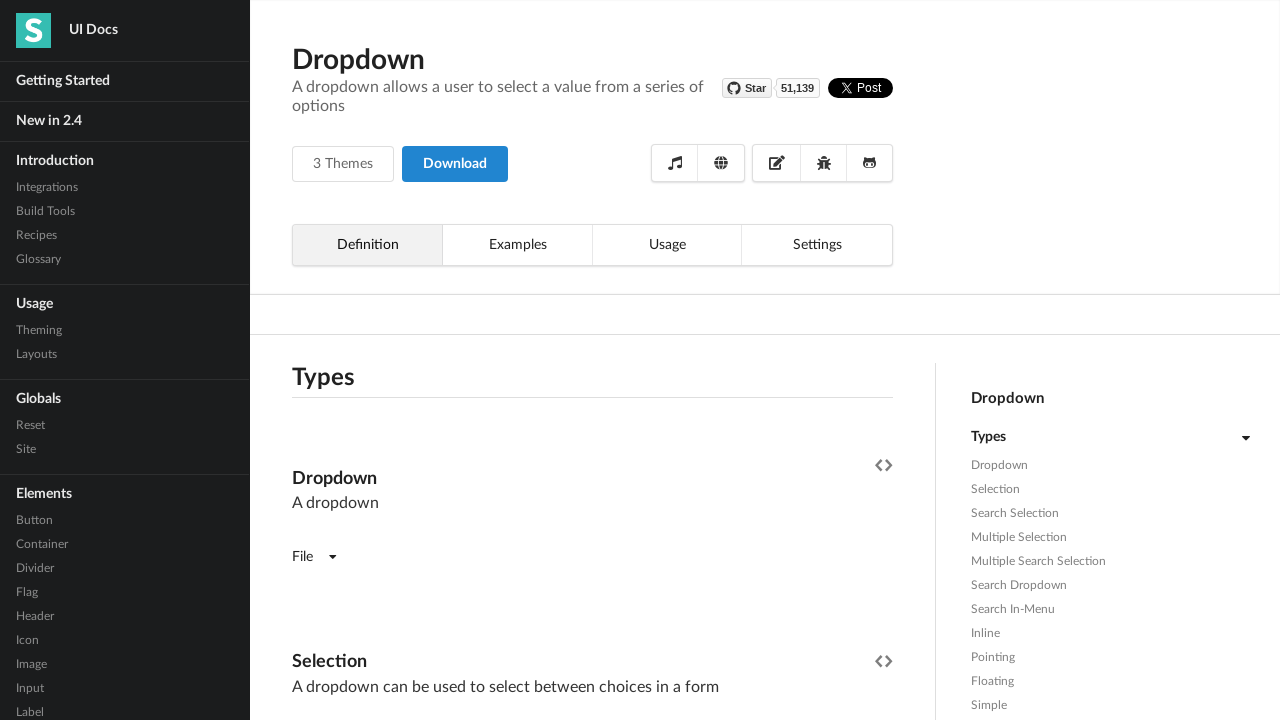

Clicked dropdown to open it at (314, 557) on xpath=//*[@id="example"]/div[4]/div/div[2]/div[4]/div[1]/div[2]/div
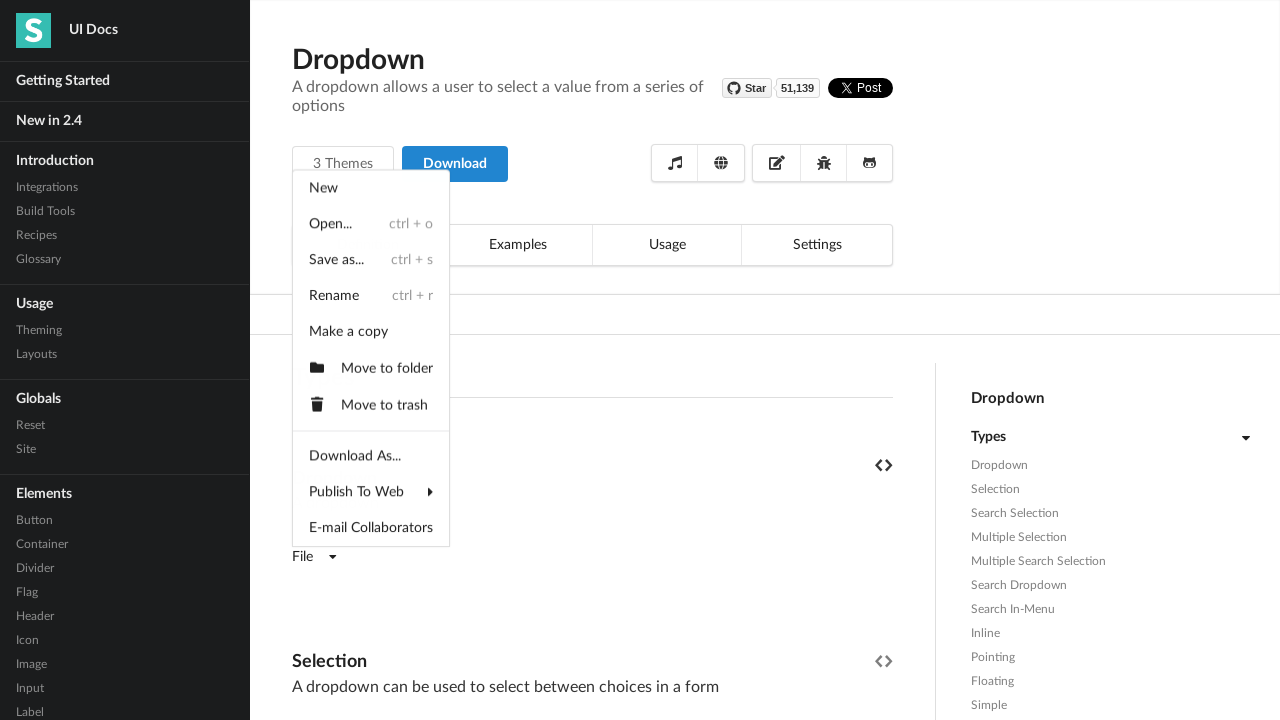

Selected second option from dropdown menu at (371, 223) on xpath=//*[@id="example"]/div[4]/div/div[2]/div[4]/div[1]/div[2]/div/div[2]/div[2
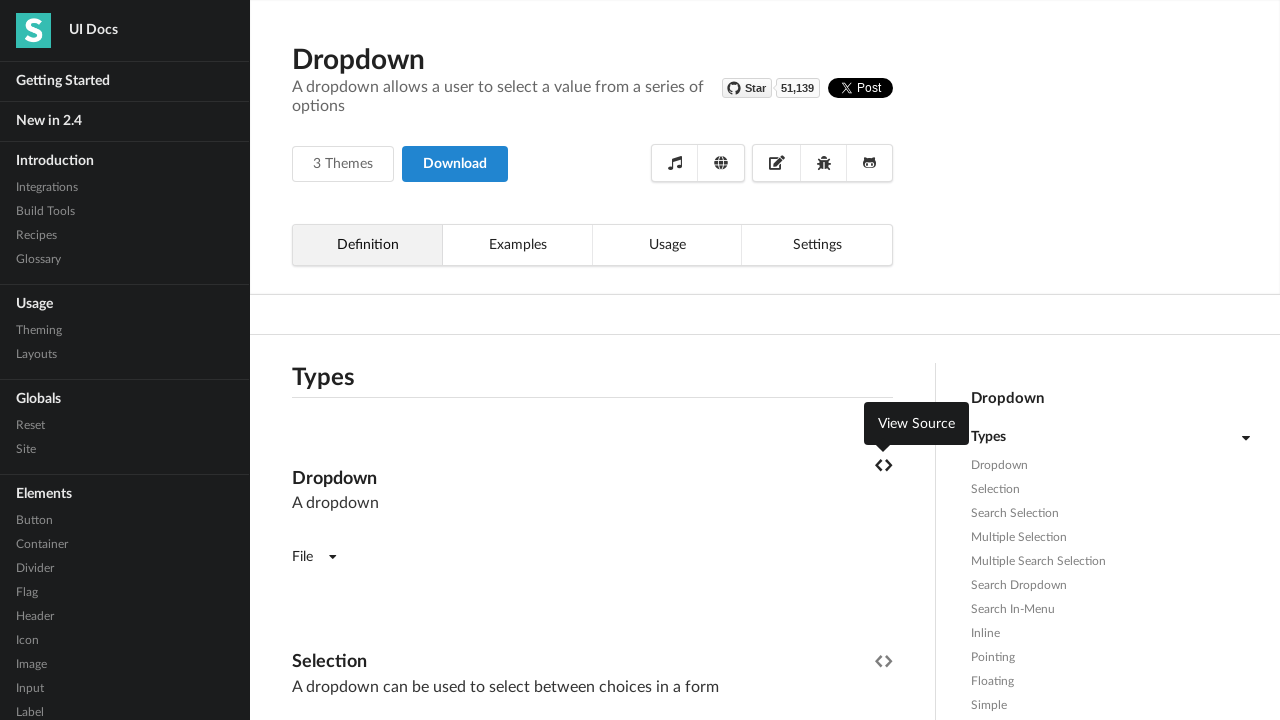

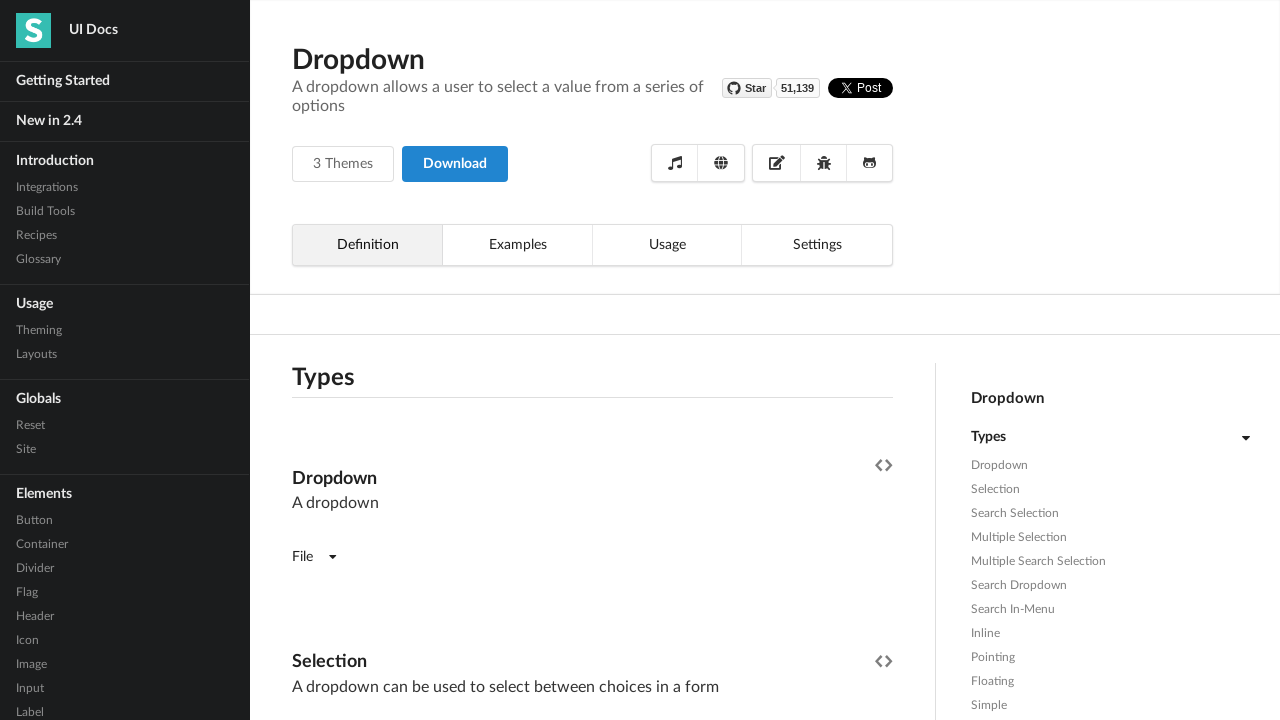